Tests scrolling functionality on the Selenium website by performing vertical scrolling down and then up using JavaScript coordinates

Starting URL: https://www.selenium.dev/

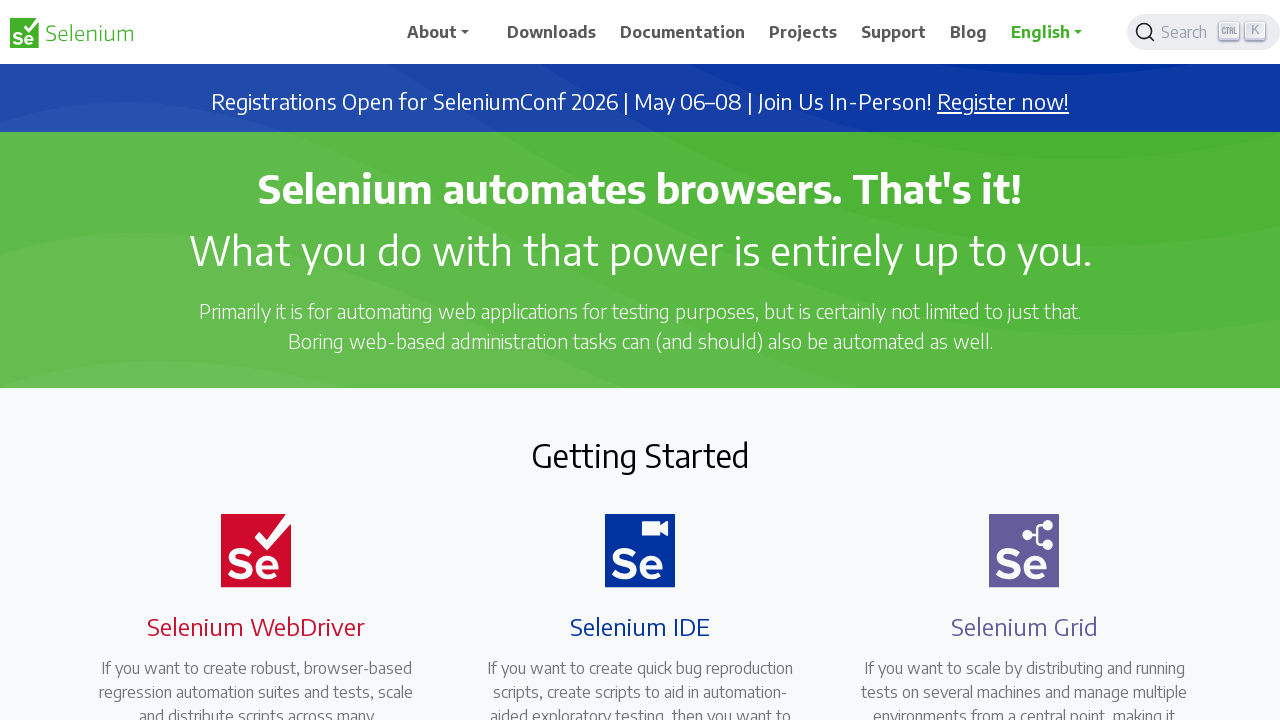

Scrolled down vertically by 1500 pixels using JavaScript
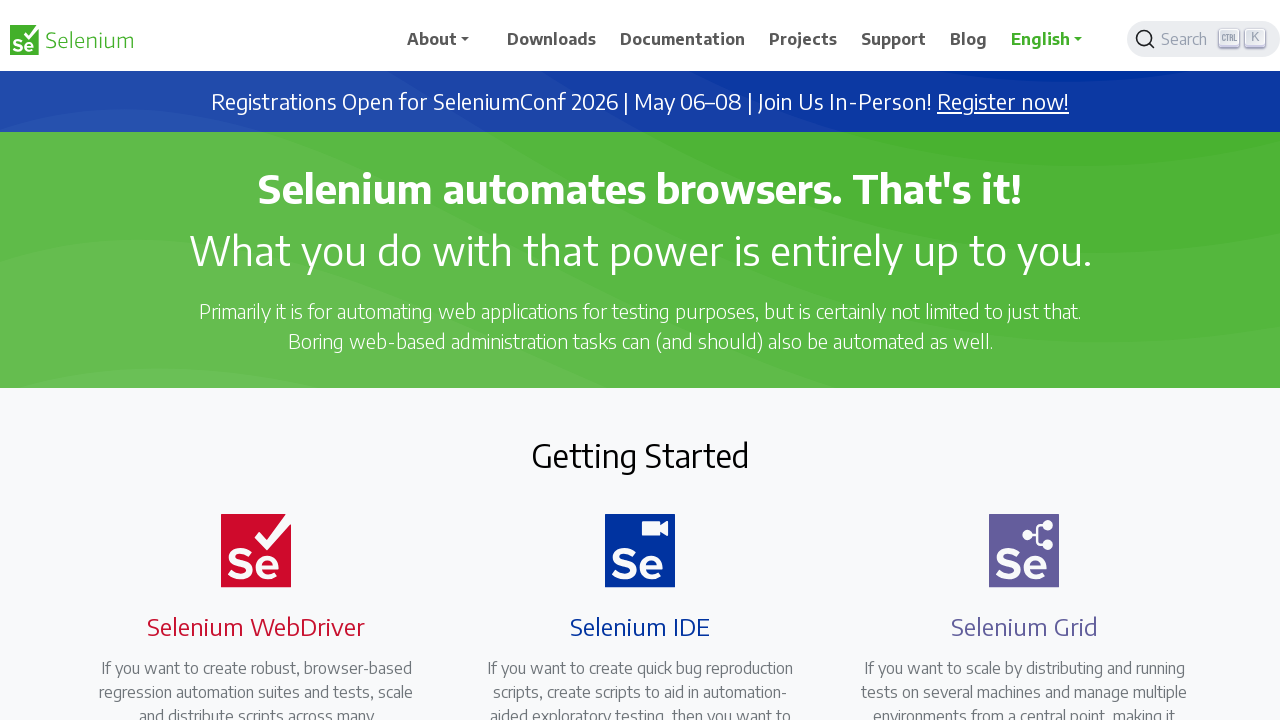

Waited 2 seconds to observe the downward scroll
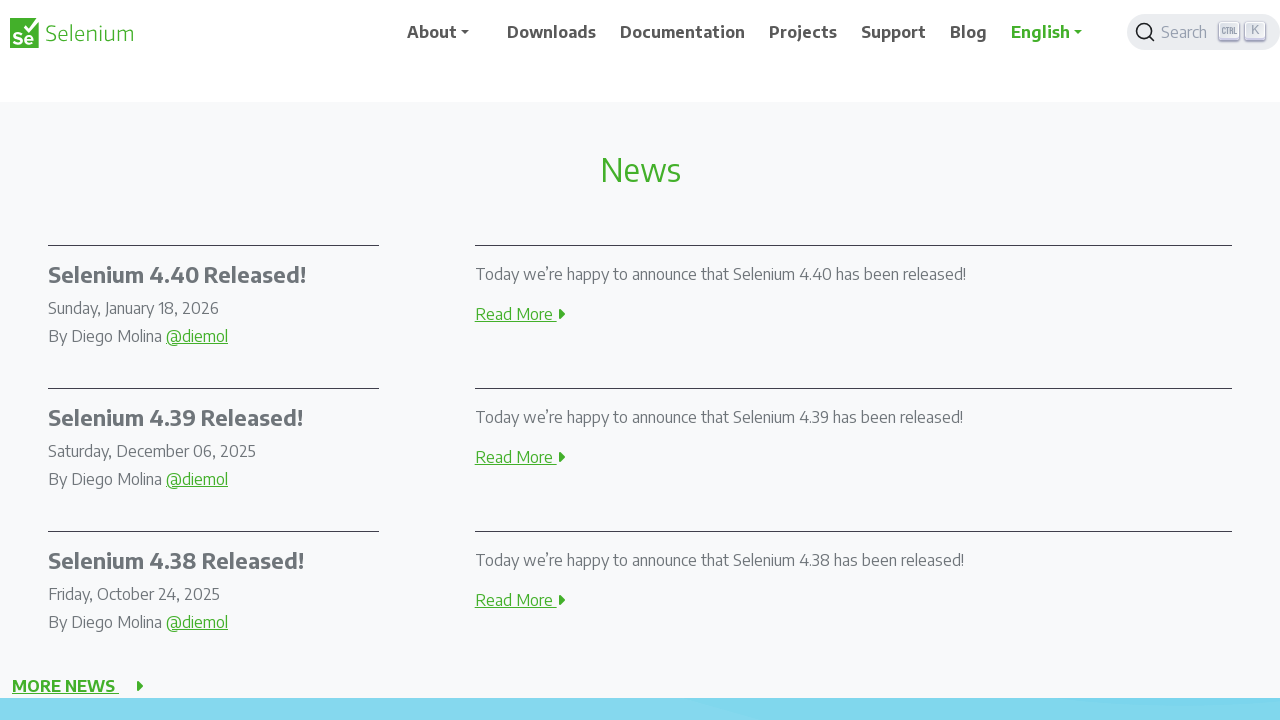

Scrolled up vertically by 1000 pixels using JavaScript
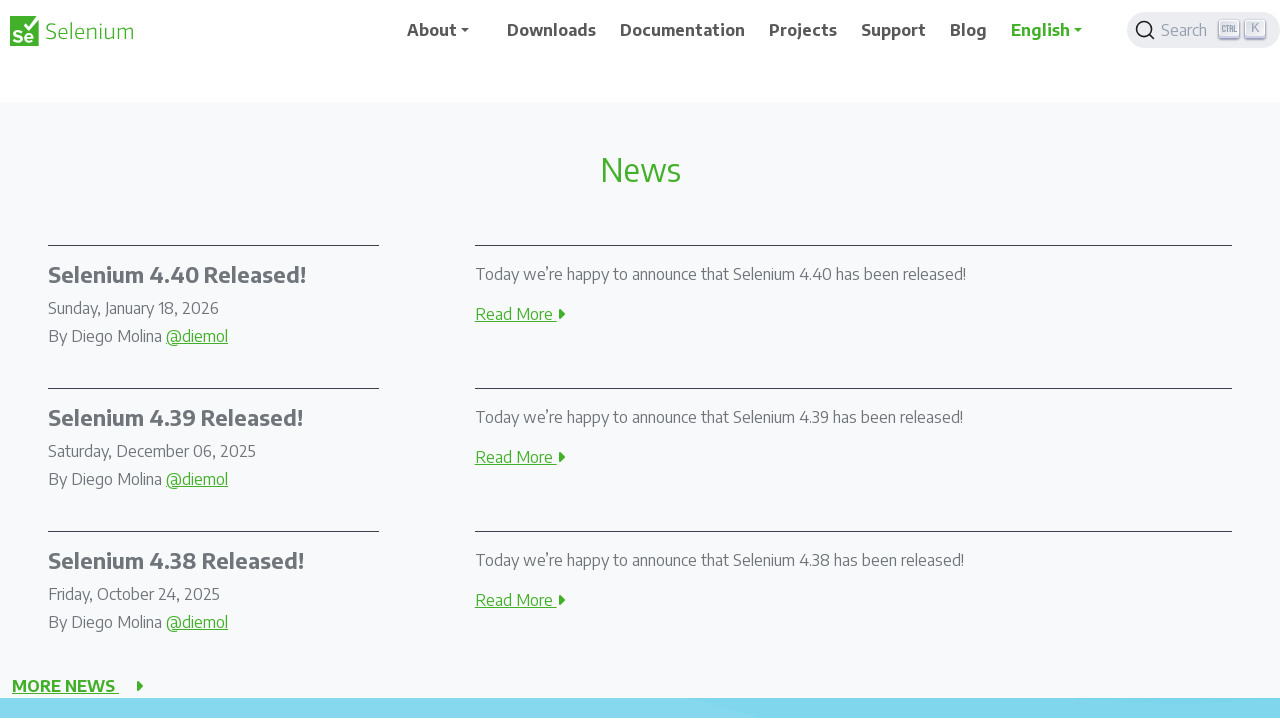

Waited 2 seconds to observe the upward scroll
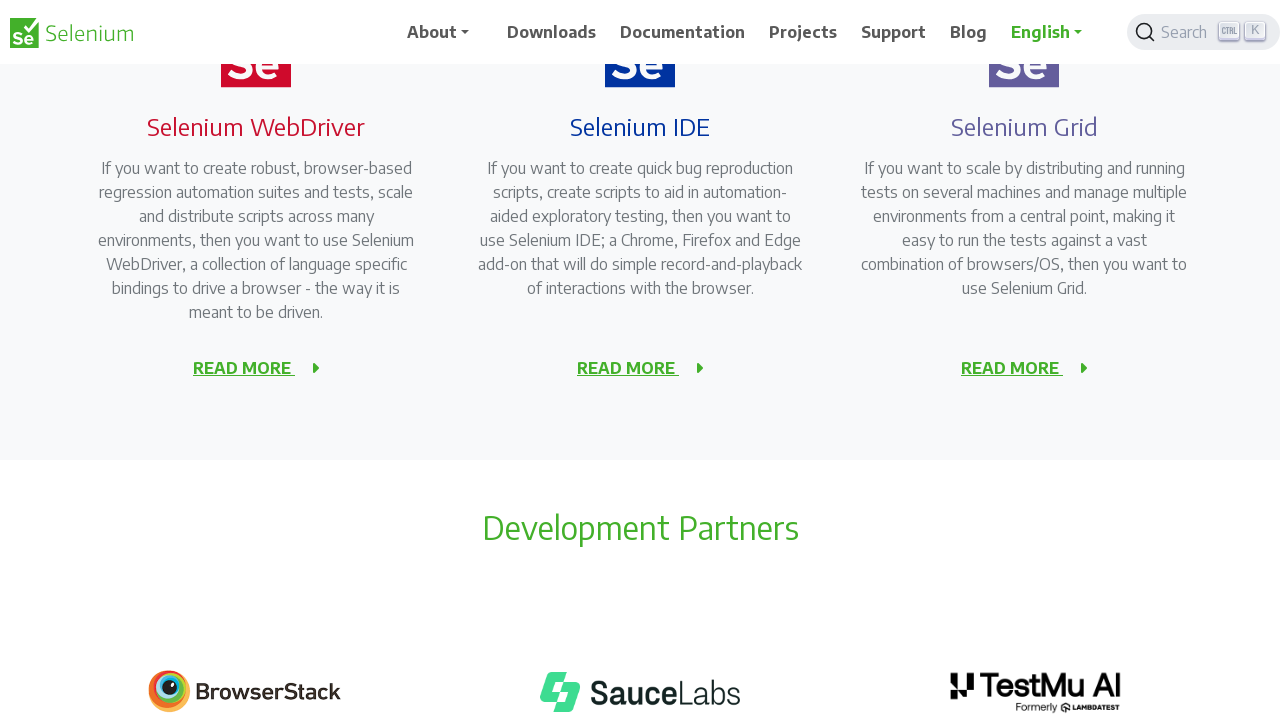

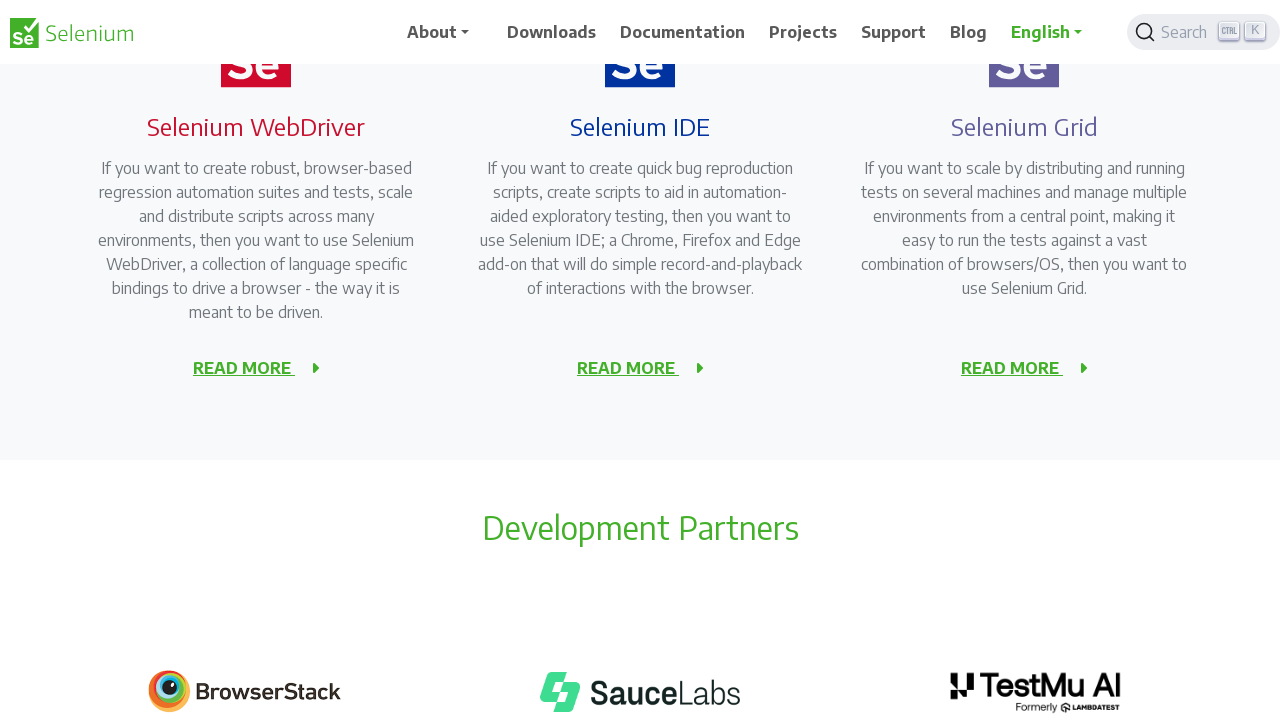